Tests the login button functionality on the CMS portal by clicking the login submit button without entering credentials, likely to verify button responsiveness or error handling.

Starting URL: https://portaldev.cms.gov/portal/

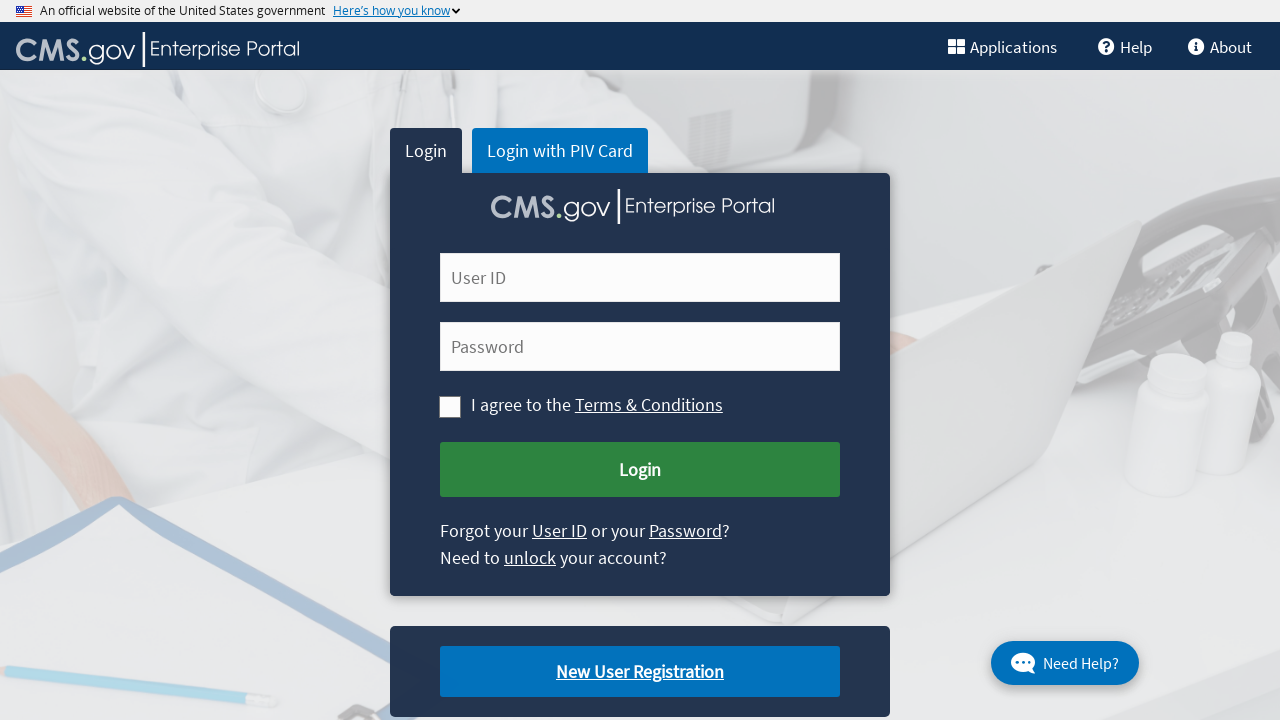

Clicked login submit button without entering credentials at (640, 470) on #cms-login-submit
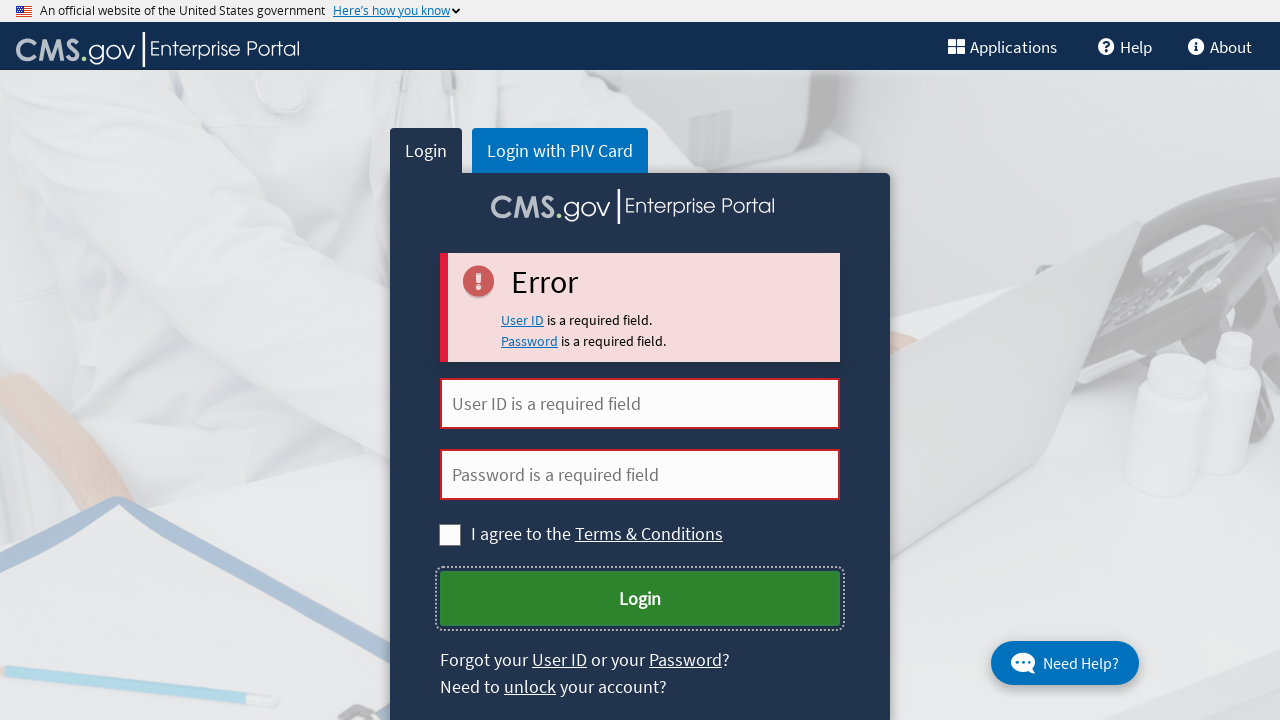

Waited for page to load after login button click to verify error handling or button responsiveness
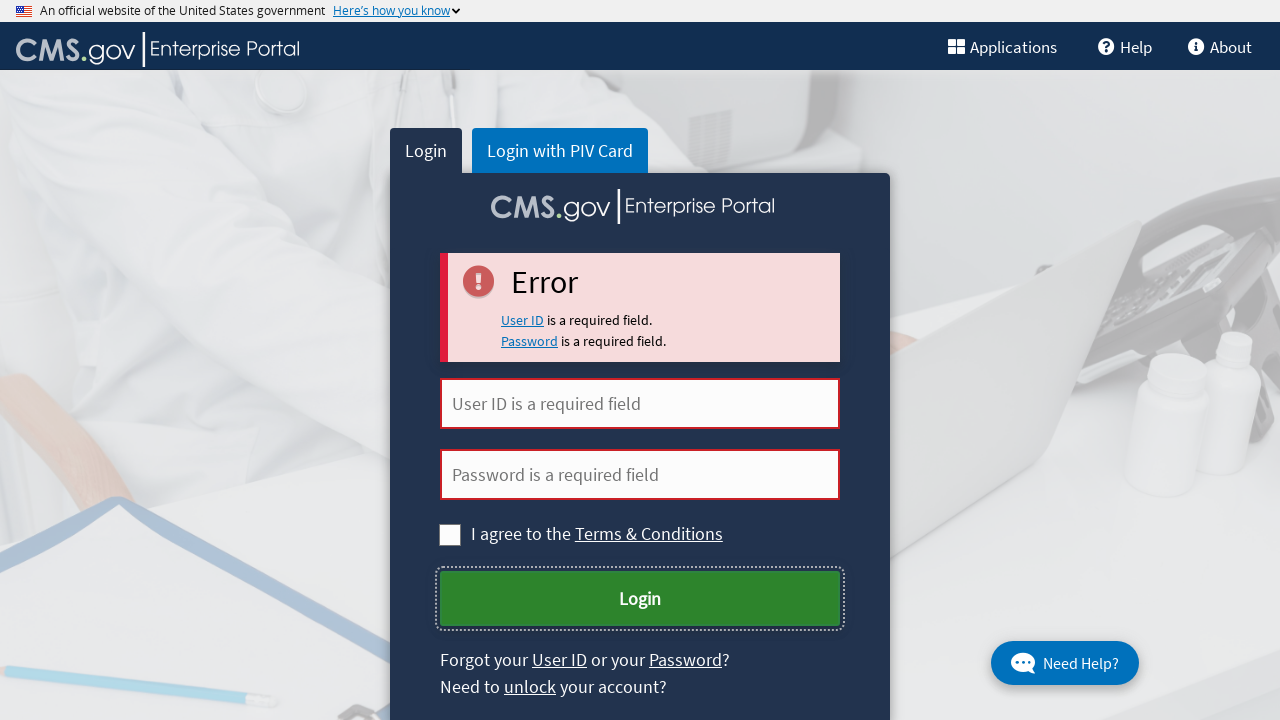

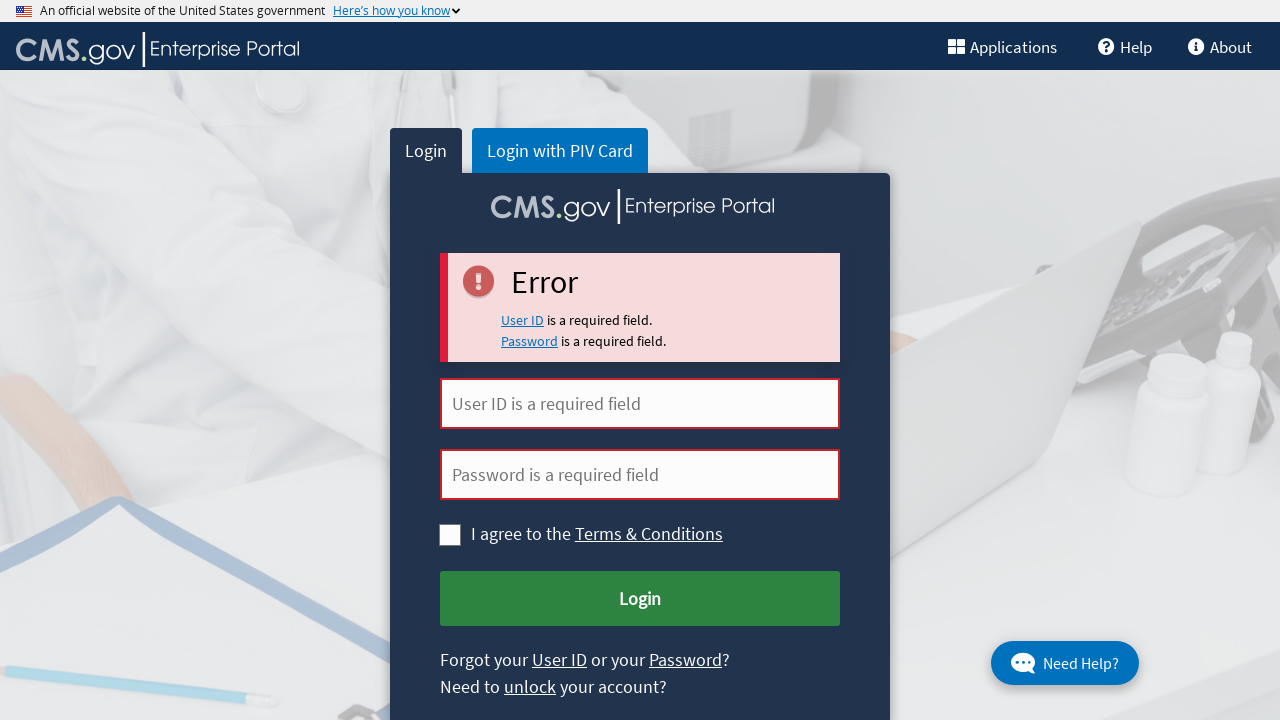